Tests navigation on a parts website by accessing the mega menu, navigating to a replacement parts category page, scrolling to the bottom of the page, and verifying that product collection items are displayed.

Starting URL: https://buyparts.online/

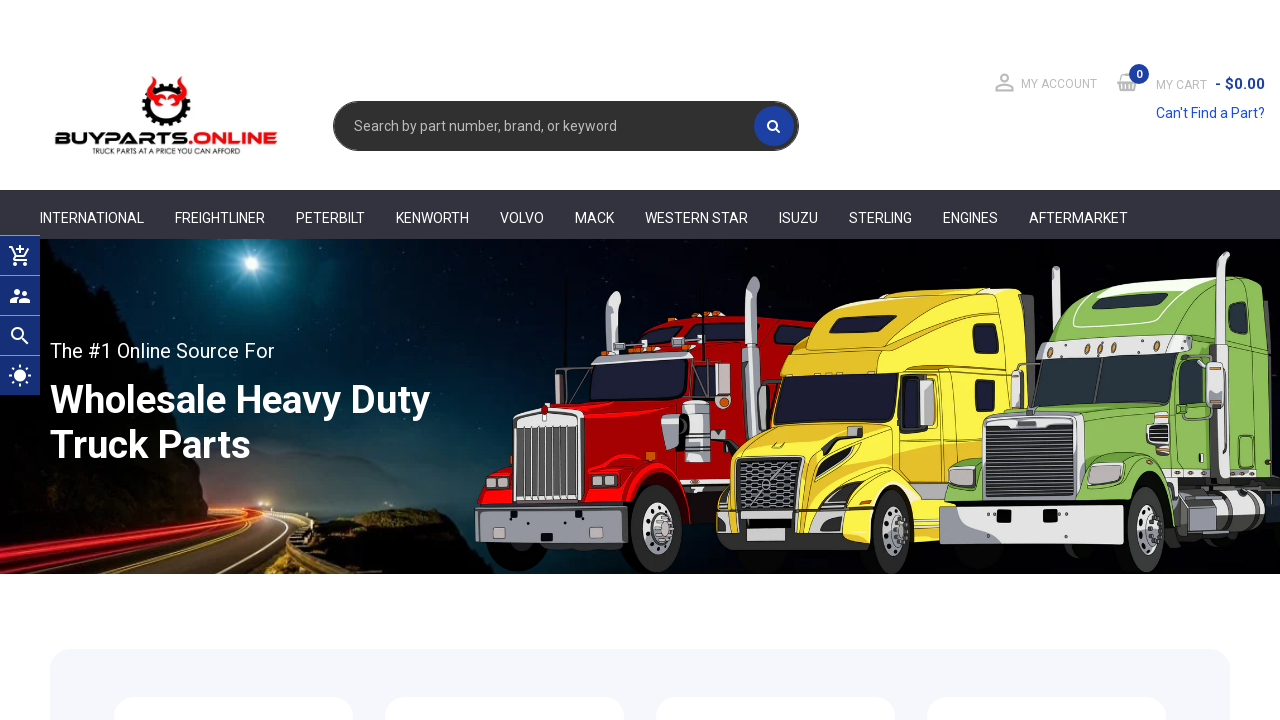

Mega menu elements loaded
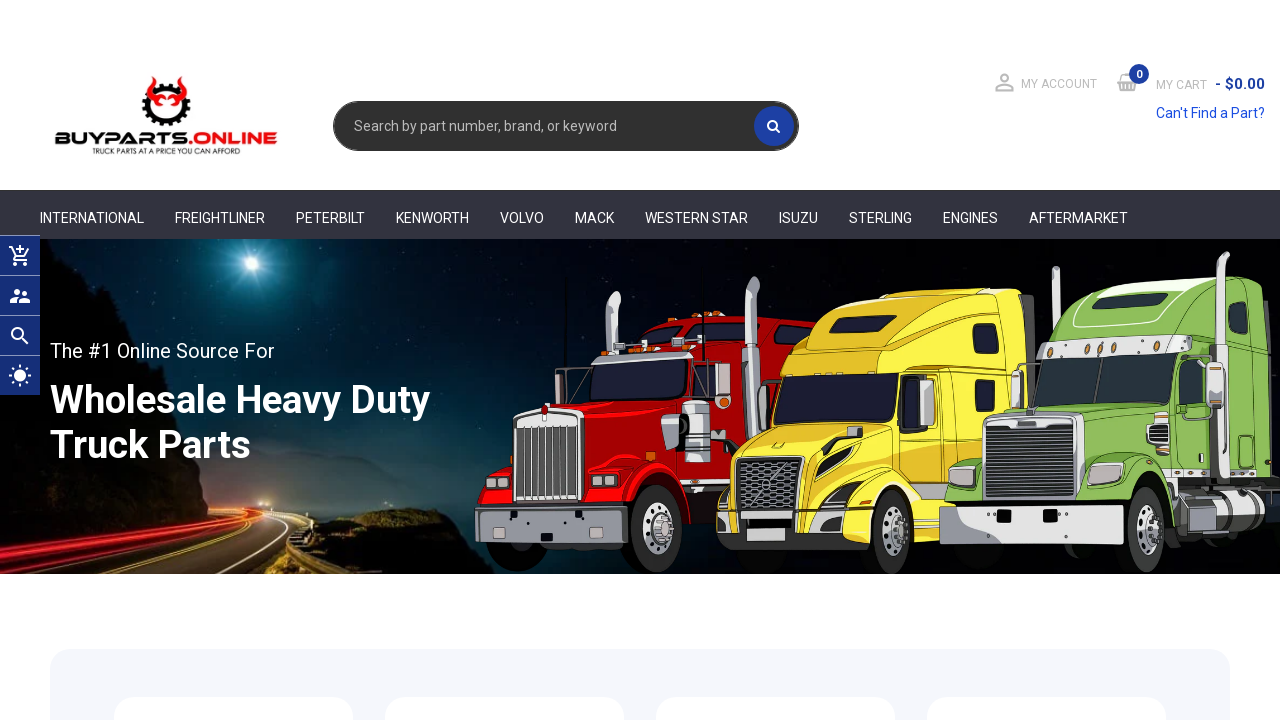

Navigated to International trucks replacement parts page
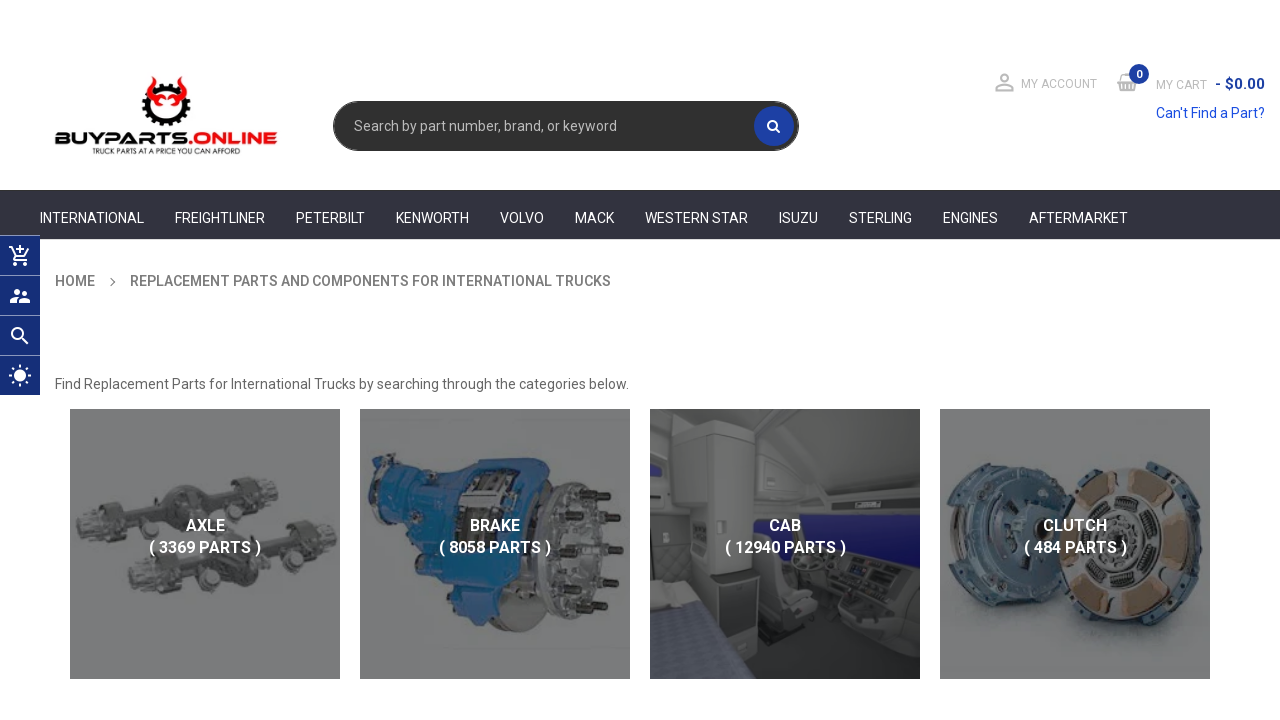

Scrolled to the bottom of the page
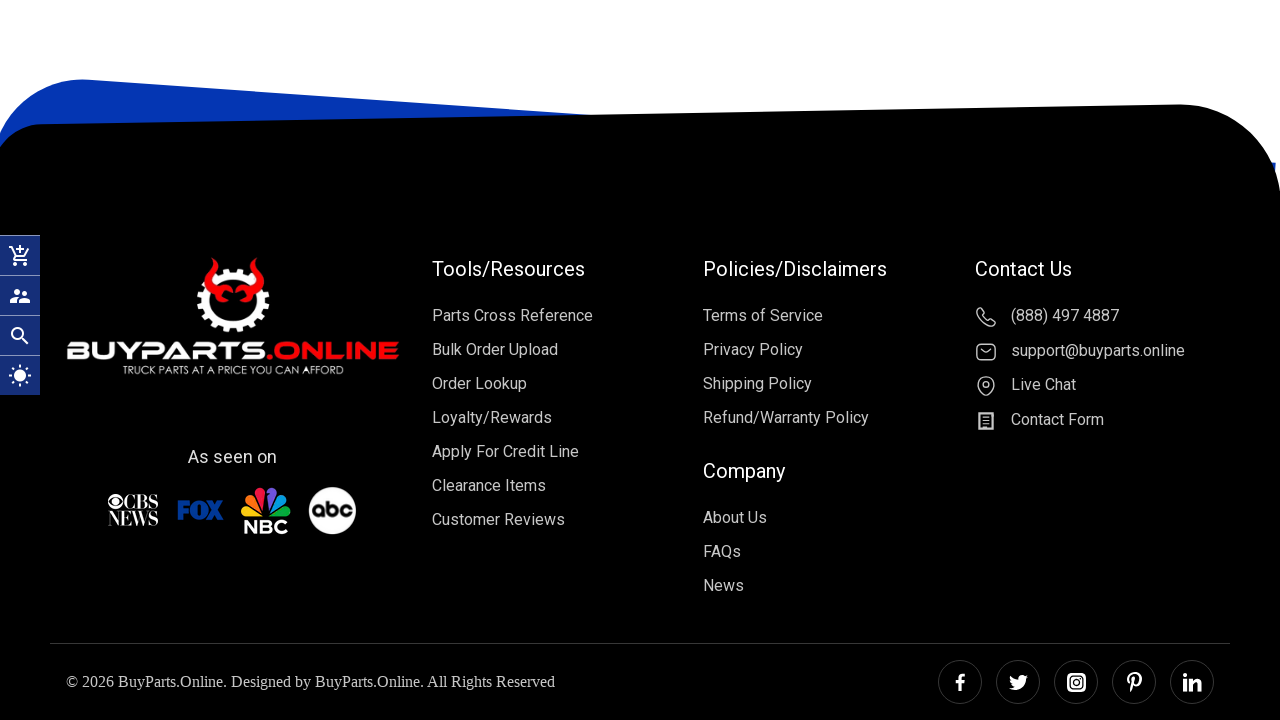

Product collection items are now visible
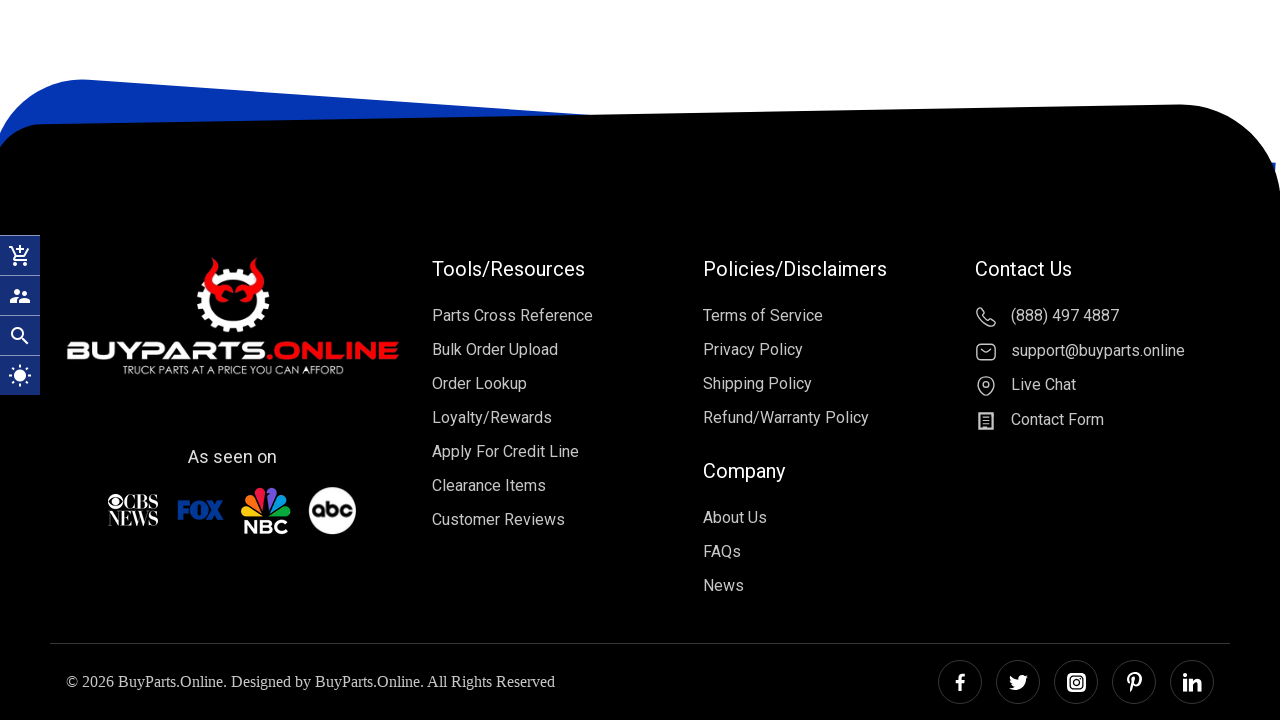

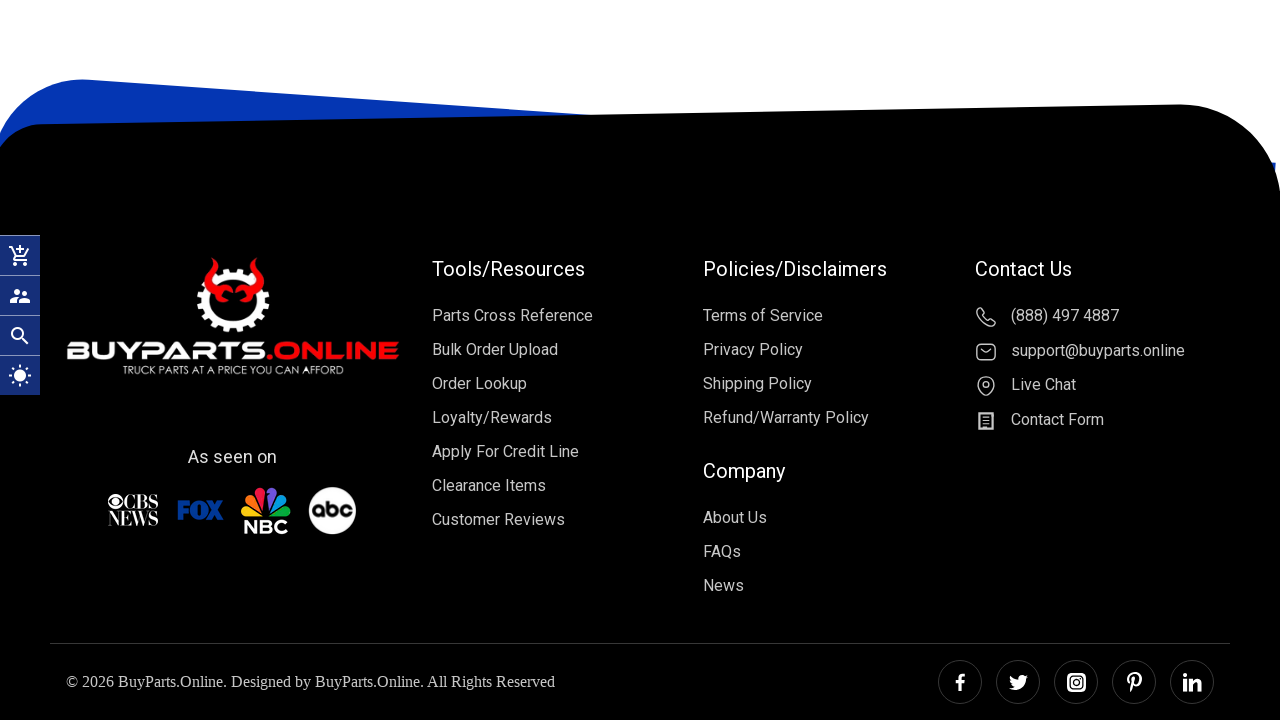